Navigates to the OrangeHRM login page and clicks on the "OrangeHRM, Inc" link which opens in a new browser window

Starting URL: https://opensource-demo.orangehrmlive.com/web/index.php/auth/login

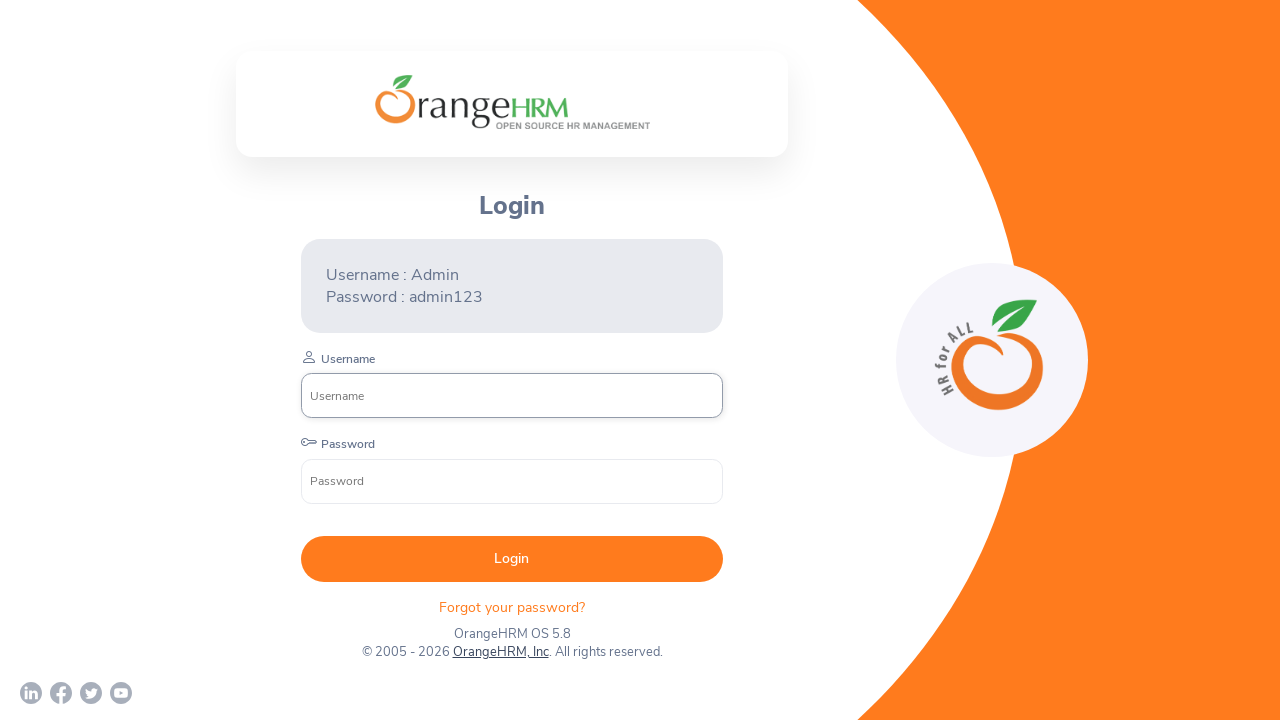

Waited for OrangeHRM login page to load (networkidle)
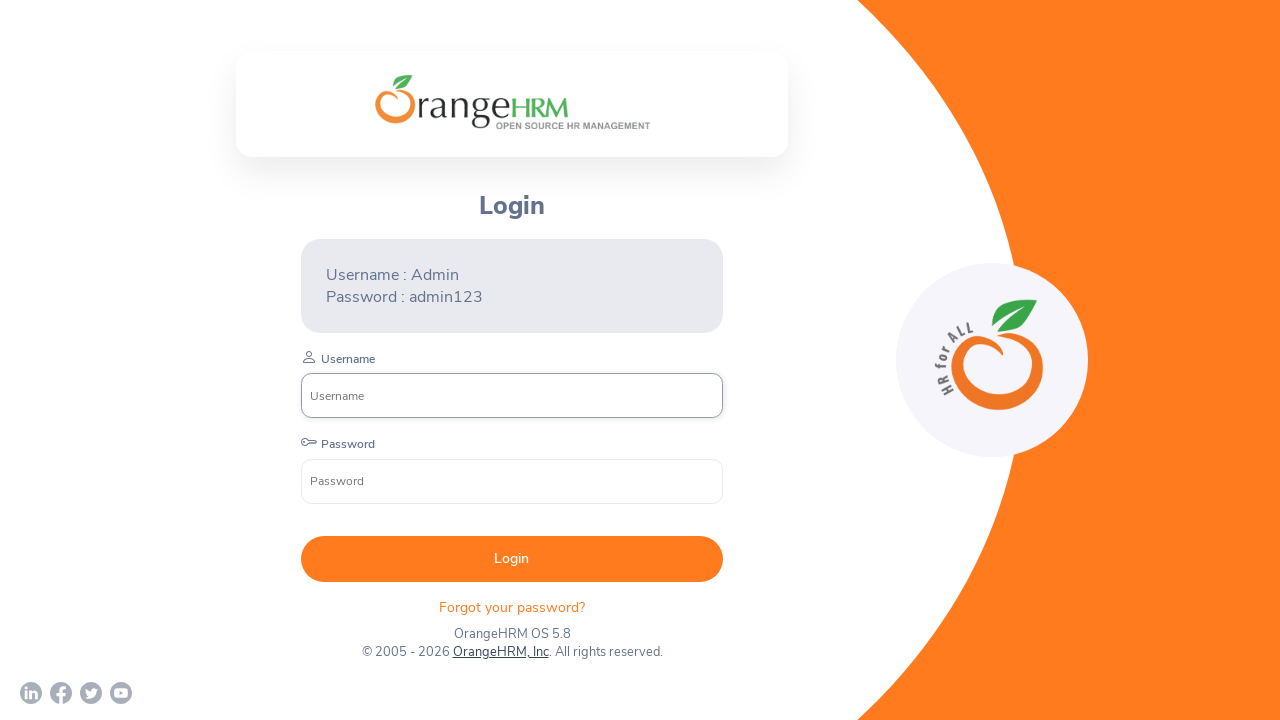

Clicked on 'OrangeHRM, Inc' link which opens in a new browser window at (500, 652) on text=OrangeHRM, Inc
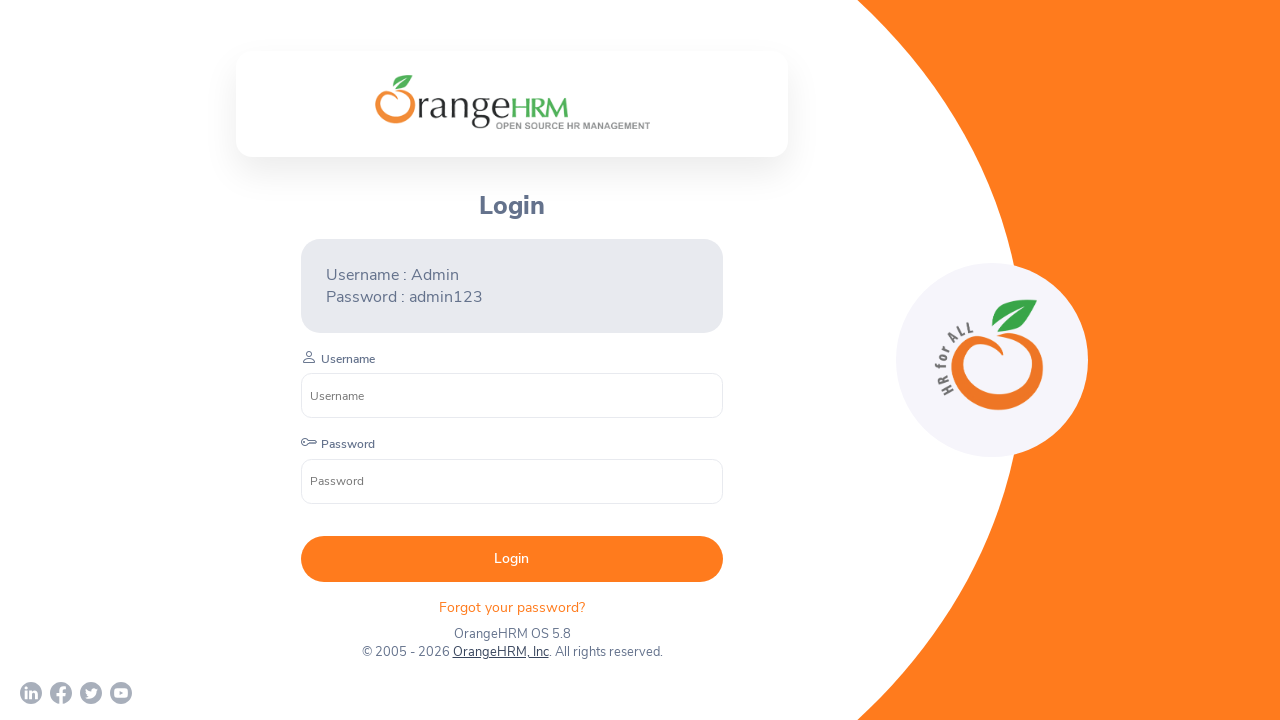

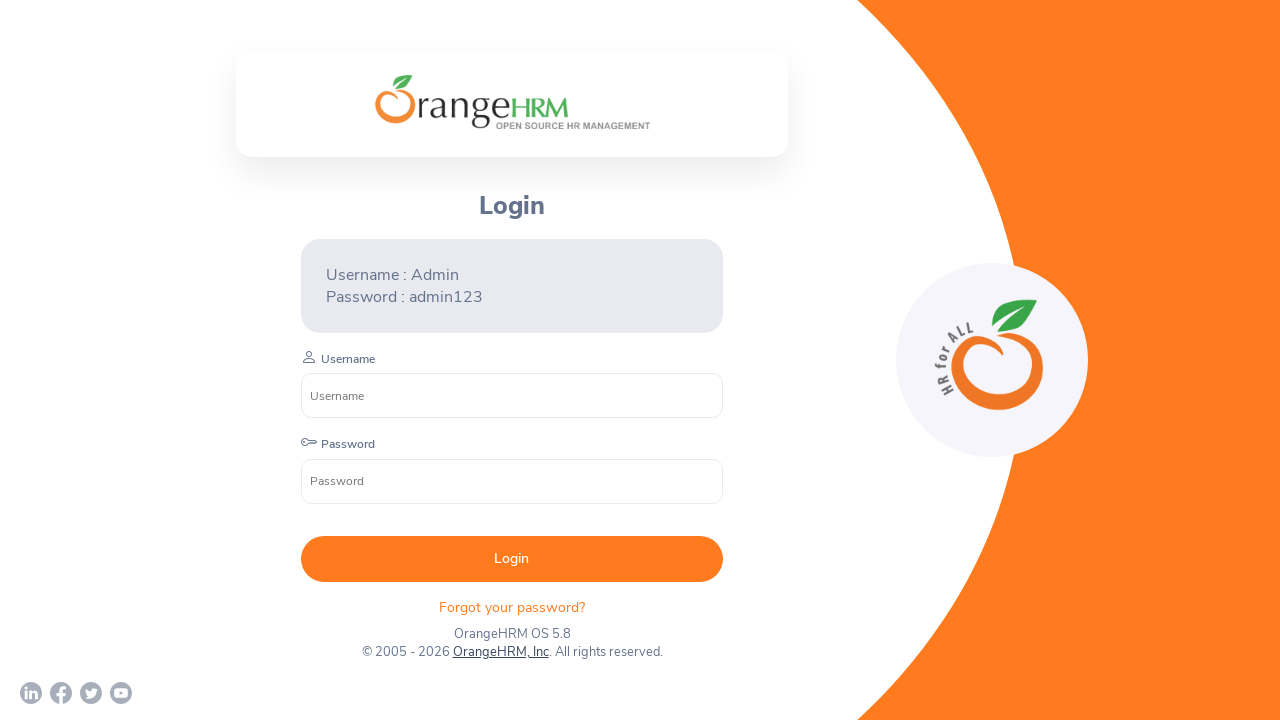